Navigates to GeeksforGeeks homepage and verifies the page title matches the expected value

Starting URL: https://www.geeksforgeeks.org/

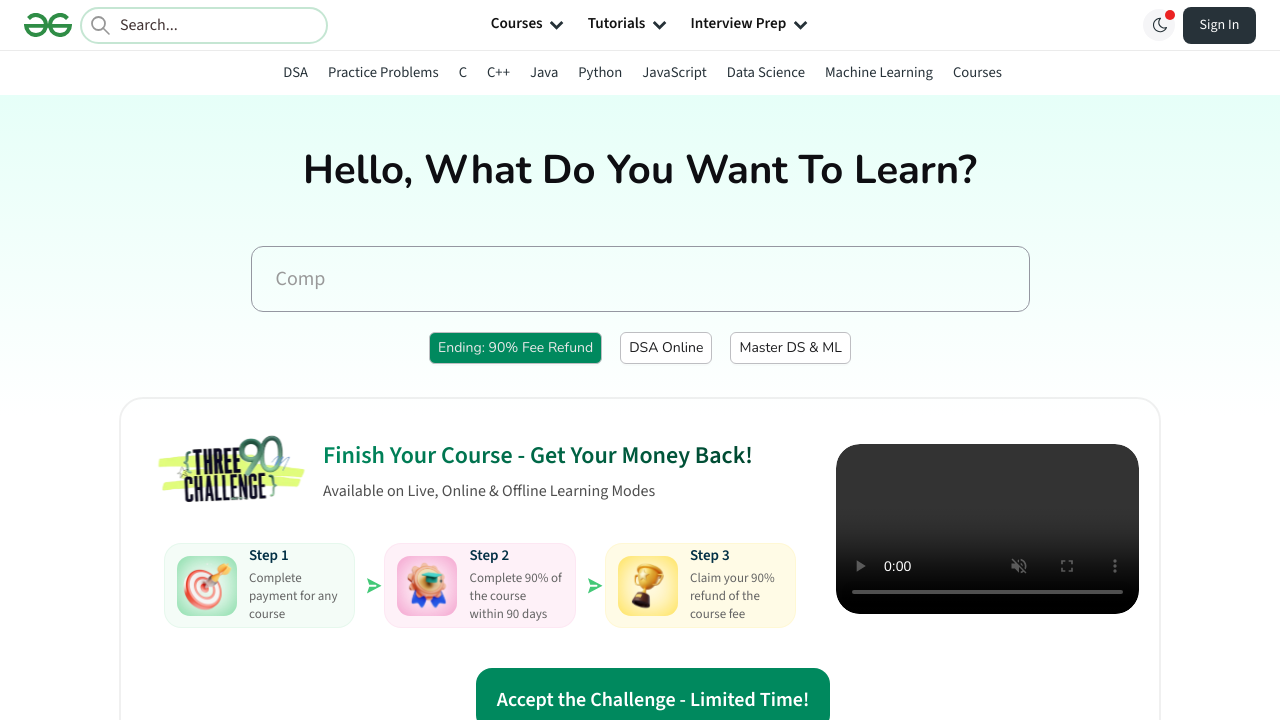

Retrieved page title from GeeksforGeeks homepage
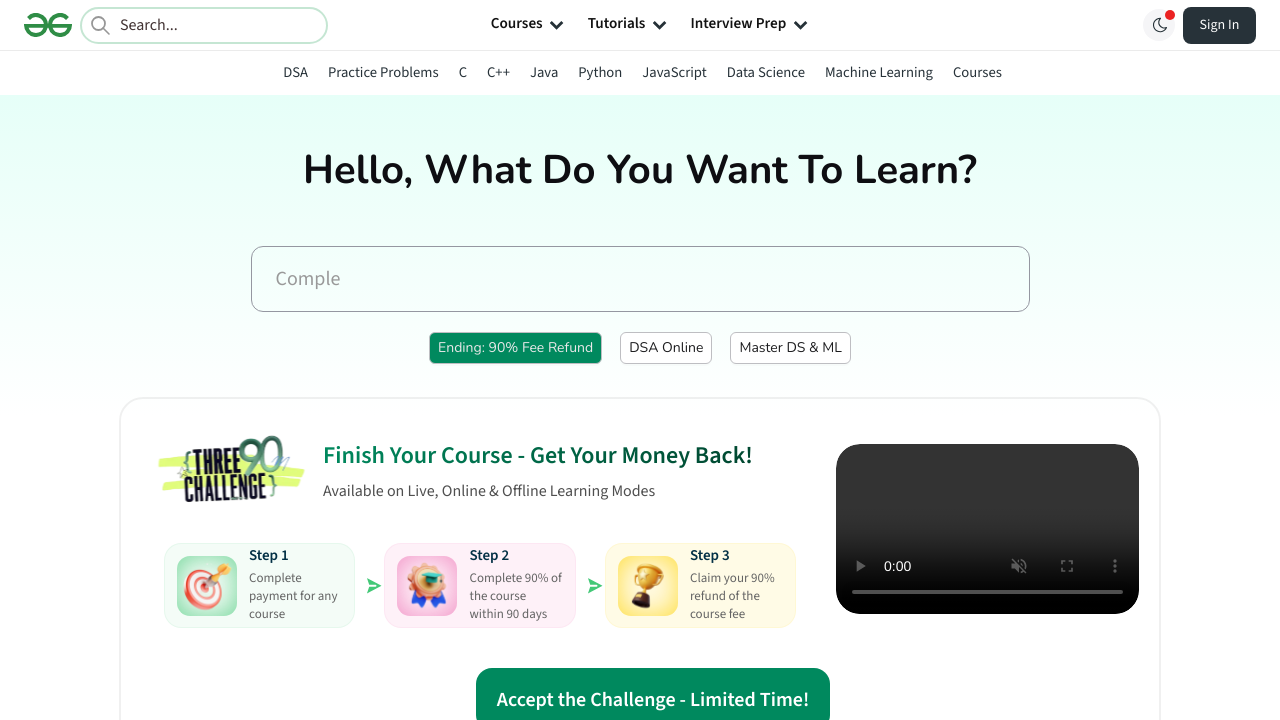

Verified page title contains expected text 'GeeksforGeeks' or 'computer science portal'
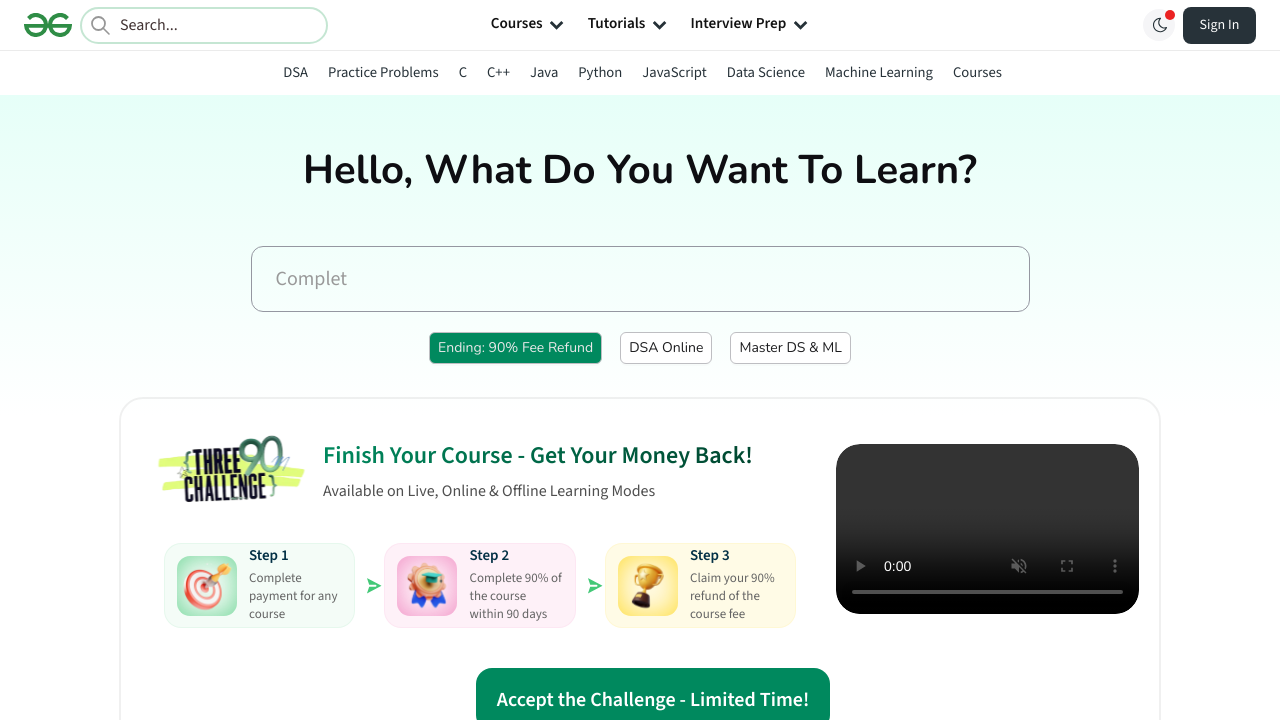

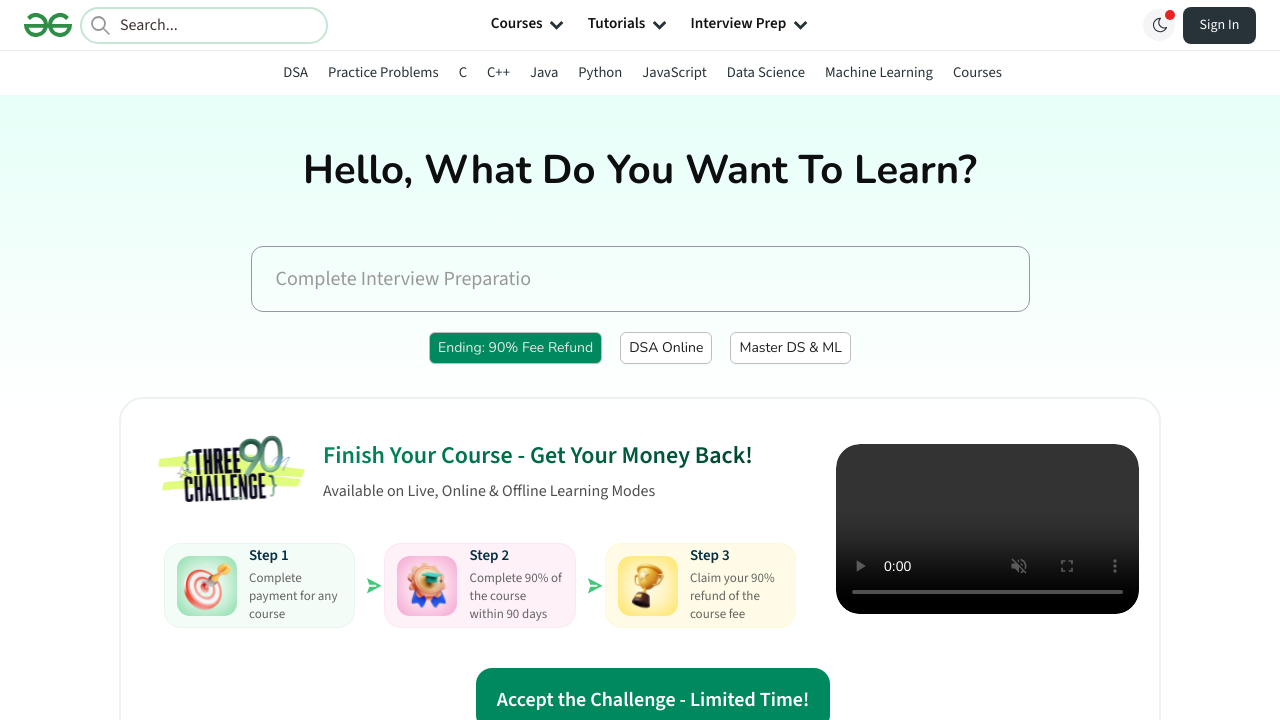